Tests a sample todo app by clicking on two existing list items to mark them complete, then adding a new todo item and verifying it appears in the list.

Starting URL: https://lambdatest.github.io/sample-todo-app/

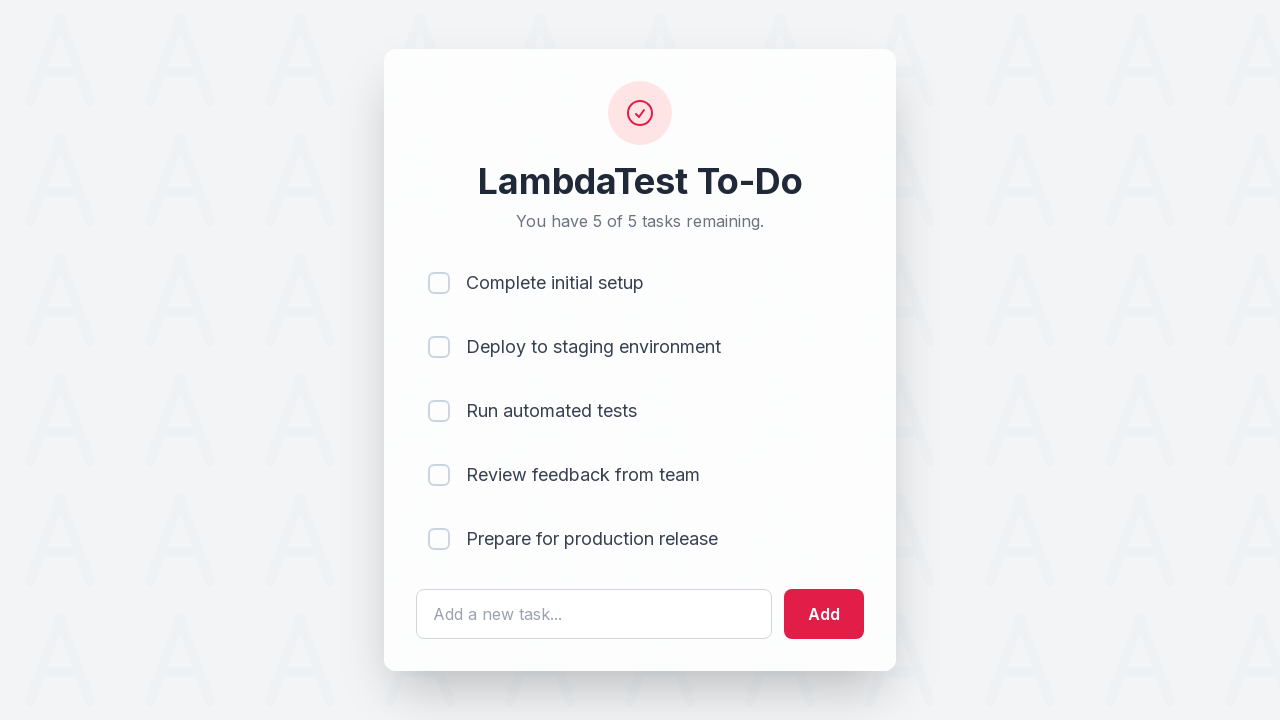

Clicked first list item to mark it complete at (439, 283) on input[name='li1']
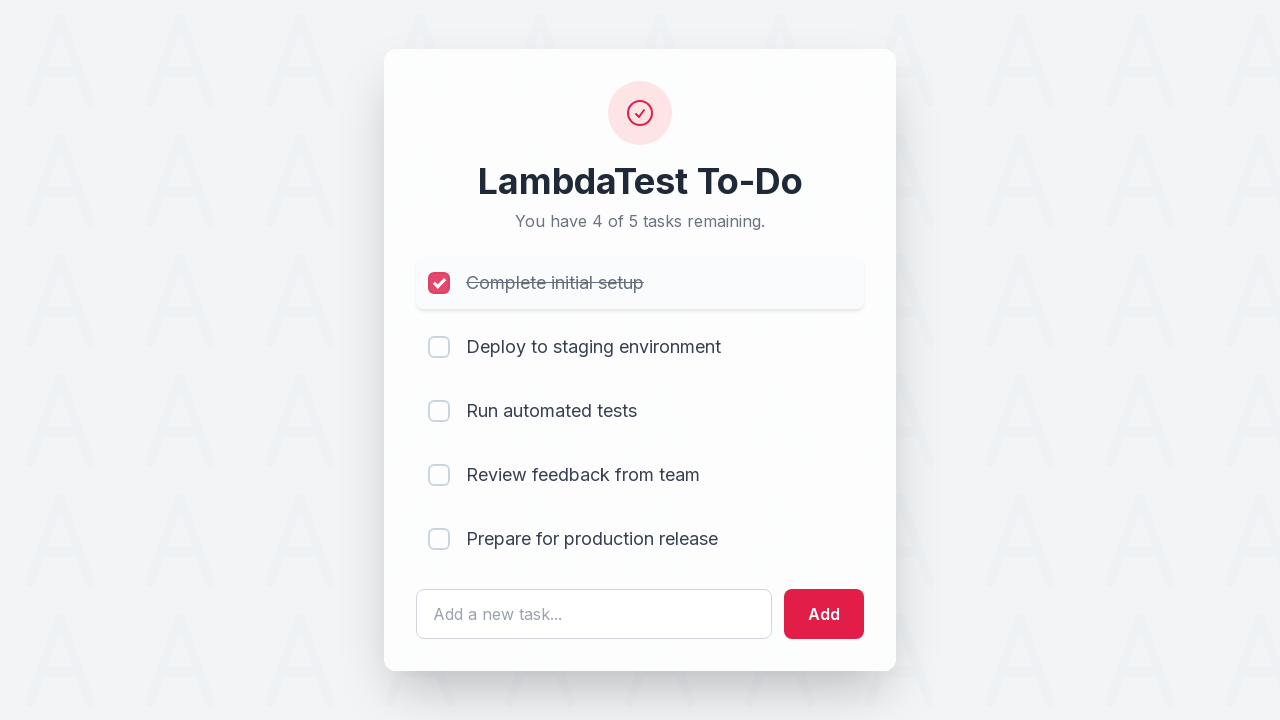

Clicked second list item to mark it complete at (439, 347) on input[name='li2']
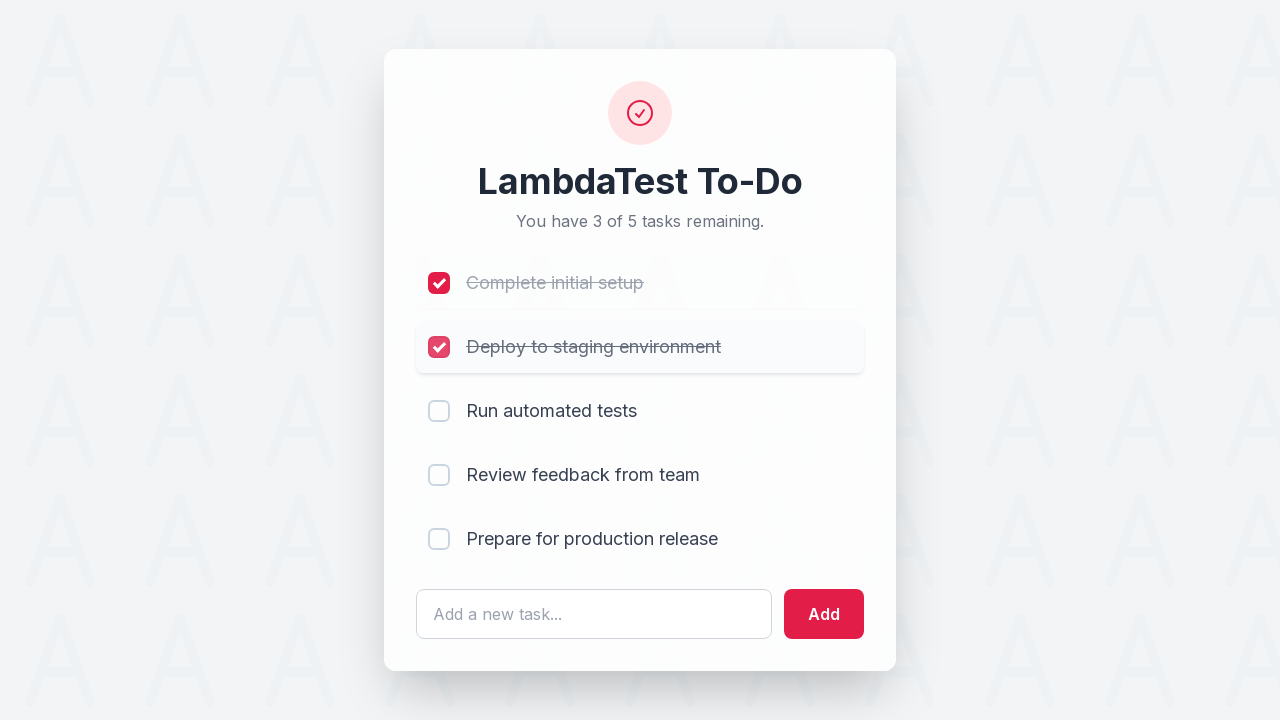

Filled todo input field with 'Yey, Let's add it to list' on #sampletodotext
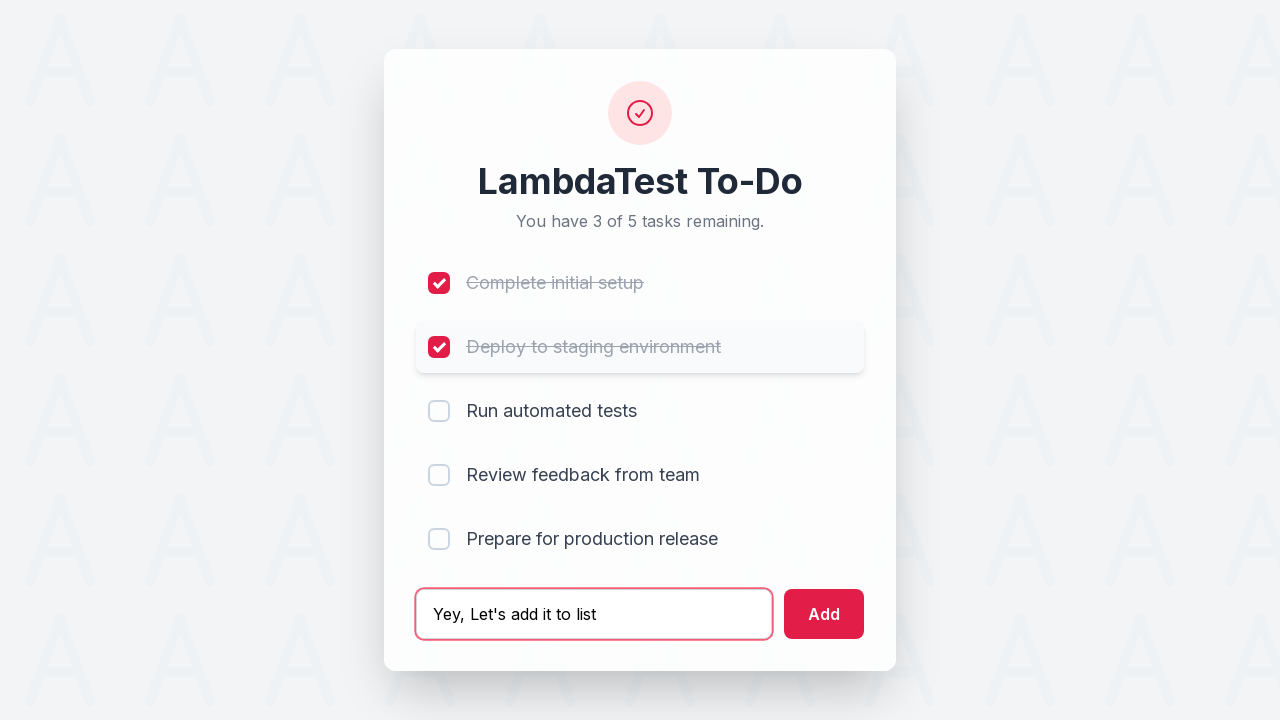

Clicked add button to add new todo item at (824, 614) on #addbutton
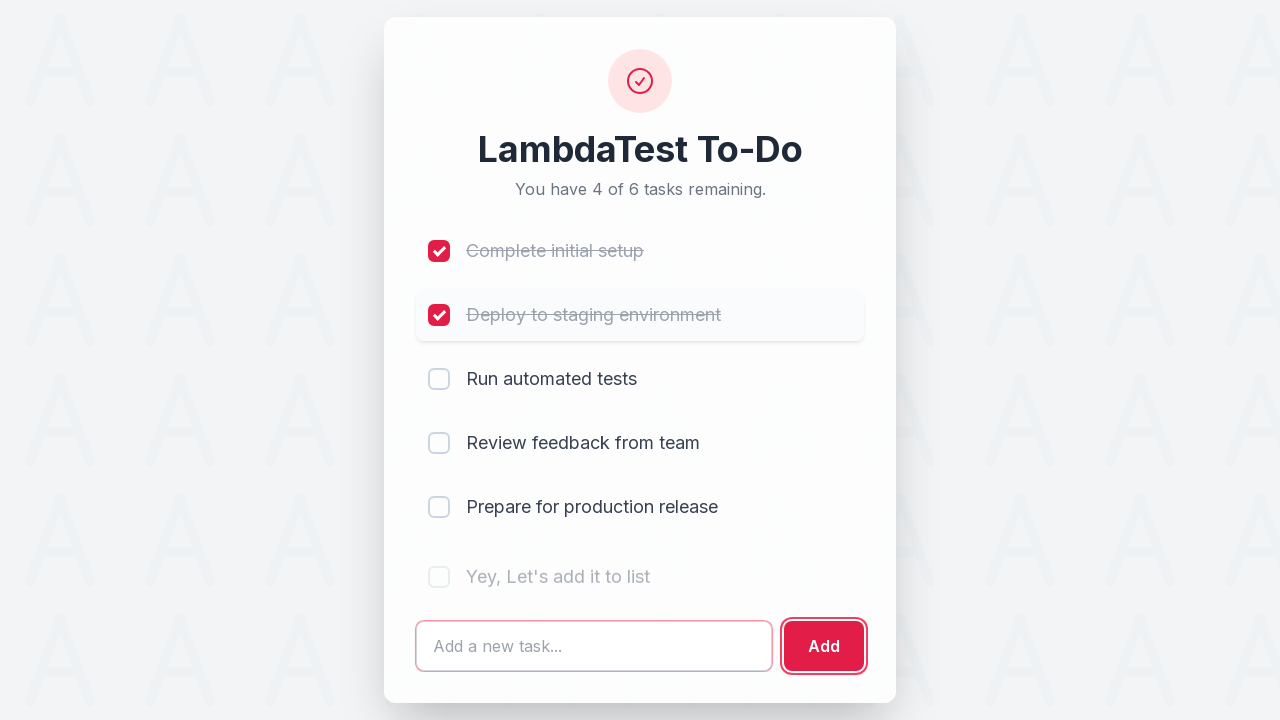

New todo item appeared in the list and is visible
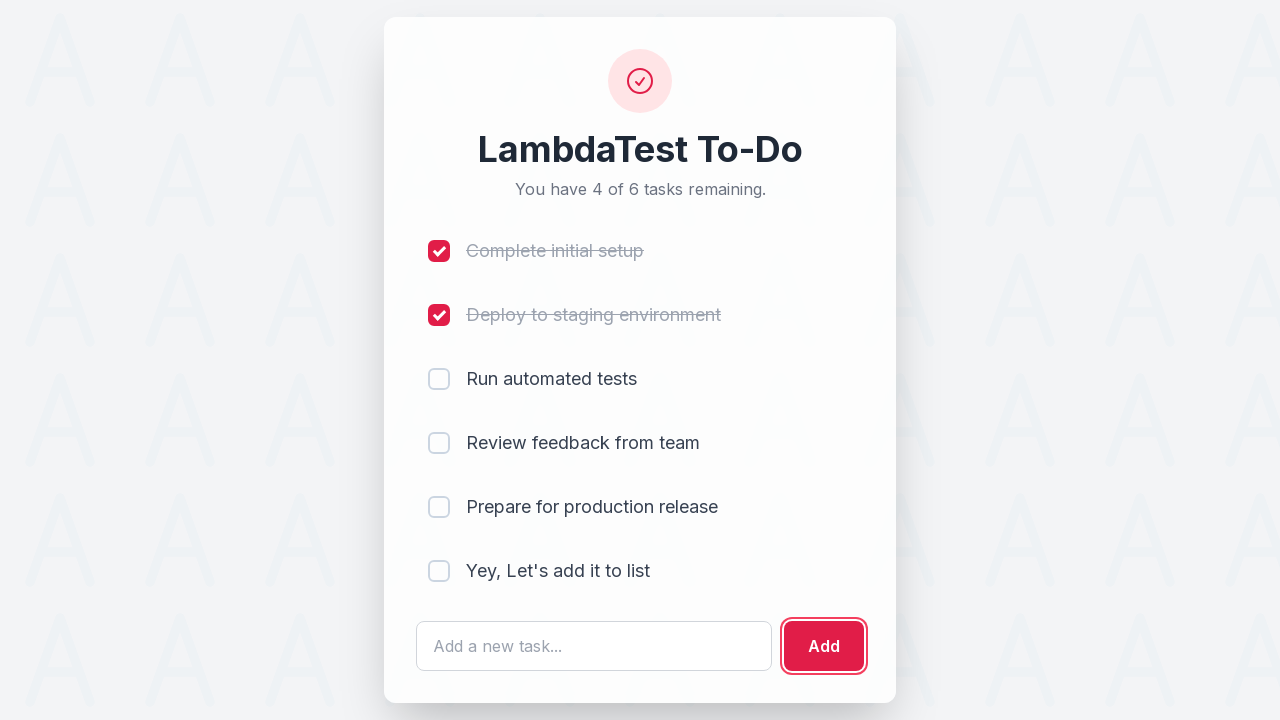

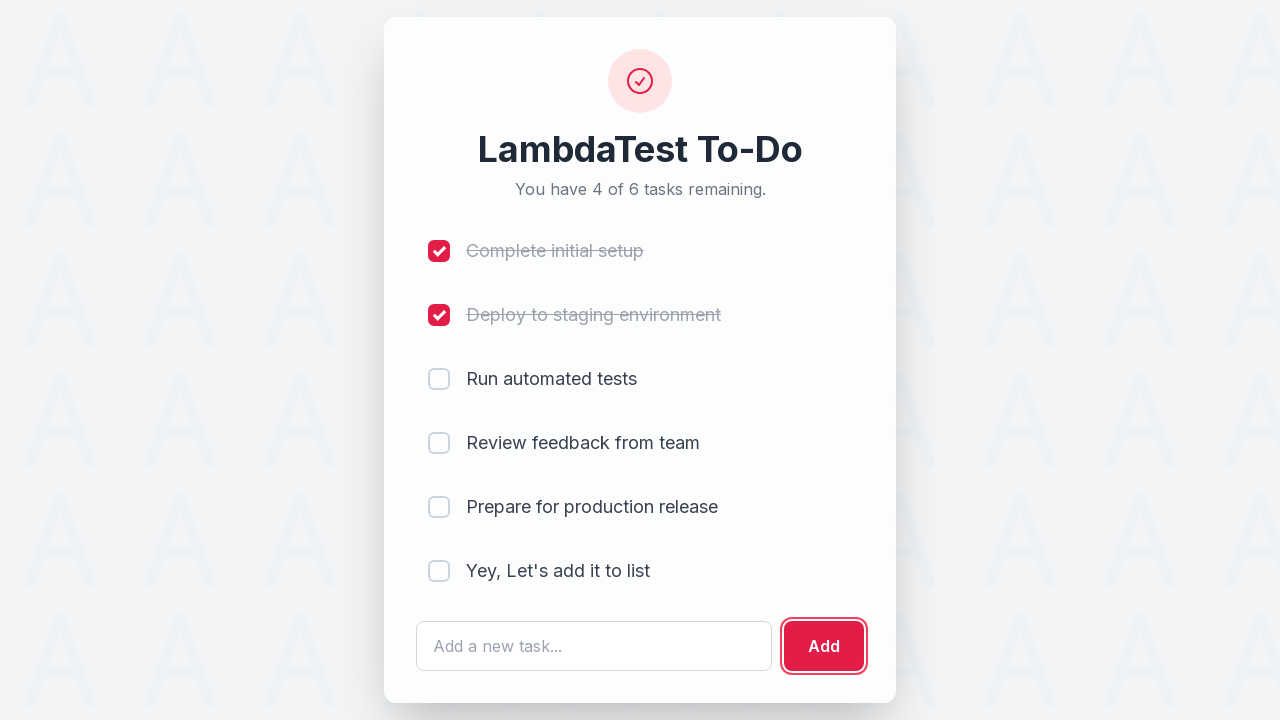